Tests visibility of form elements (email textbox, radio button, textarea) and interacts with displayed elements by filling text and clicking

Starting URL: https://automationfc.github.io/basic-form/index.html

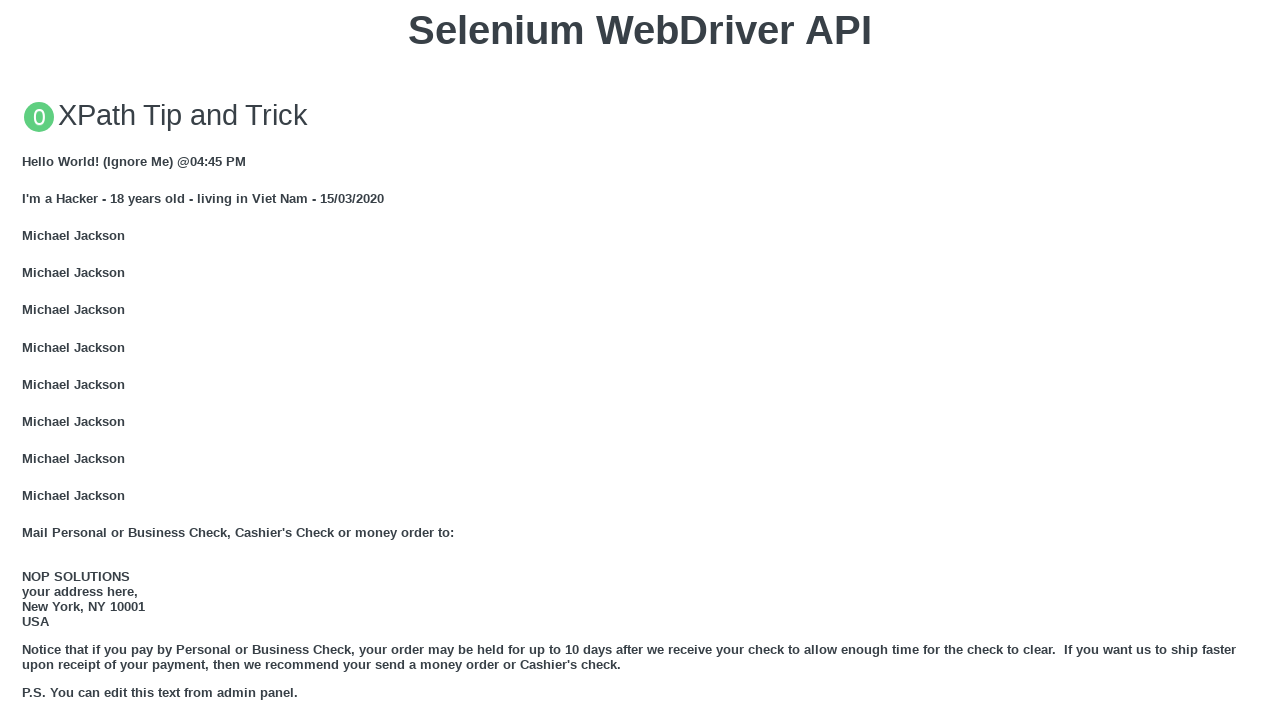

Verified email textbox is visible
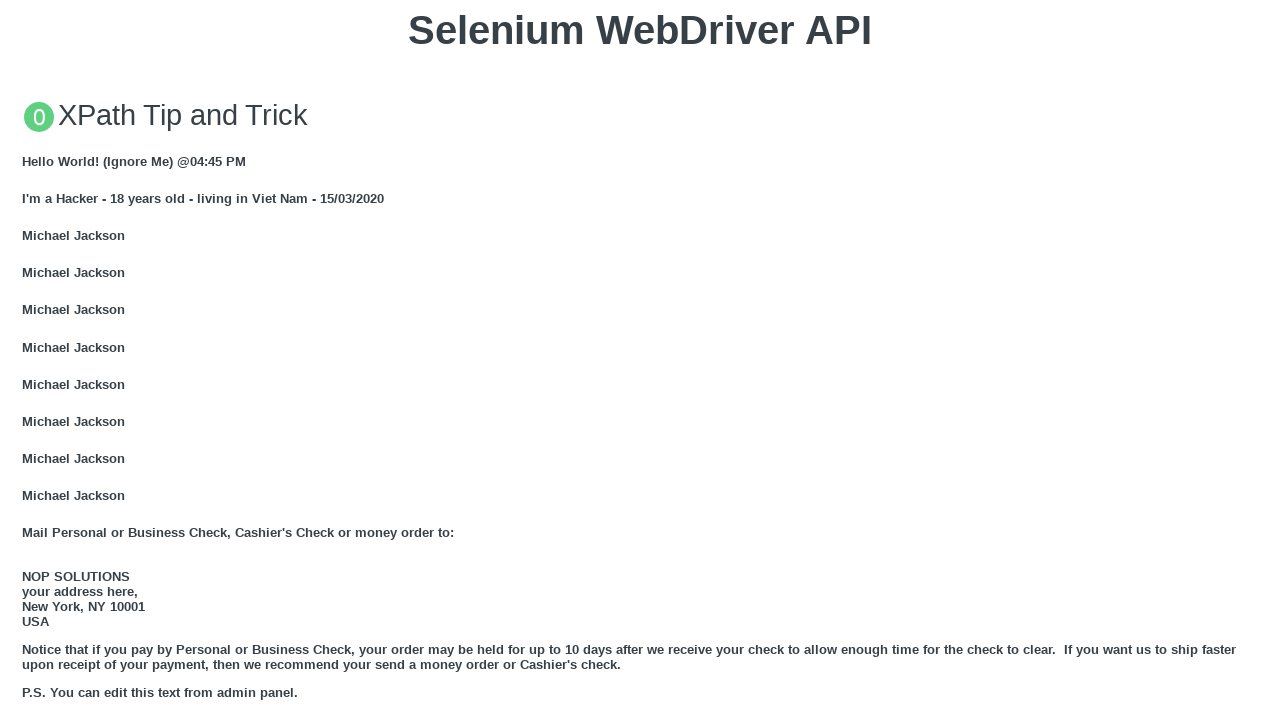

Filled email textbox with 'Selenium.Webdrive' on #mail
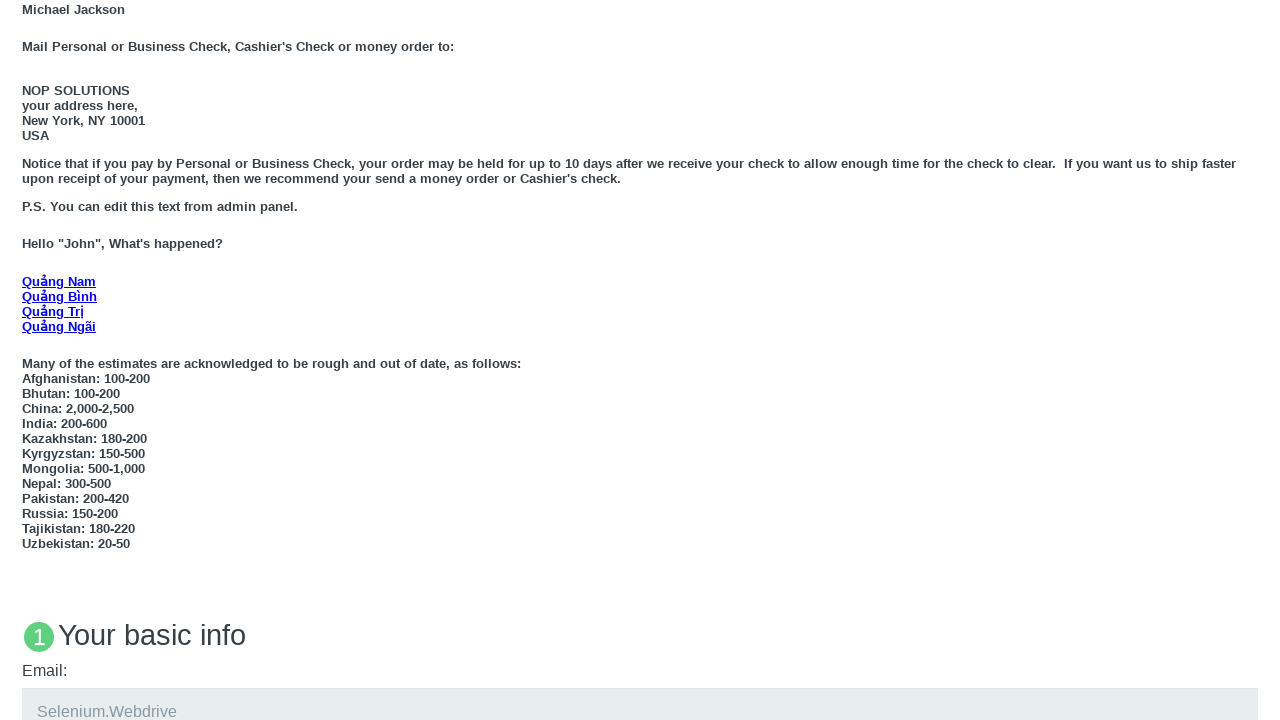

Verified 'Under 18' radio button is visible
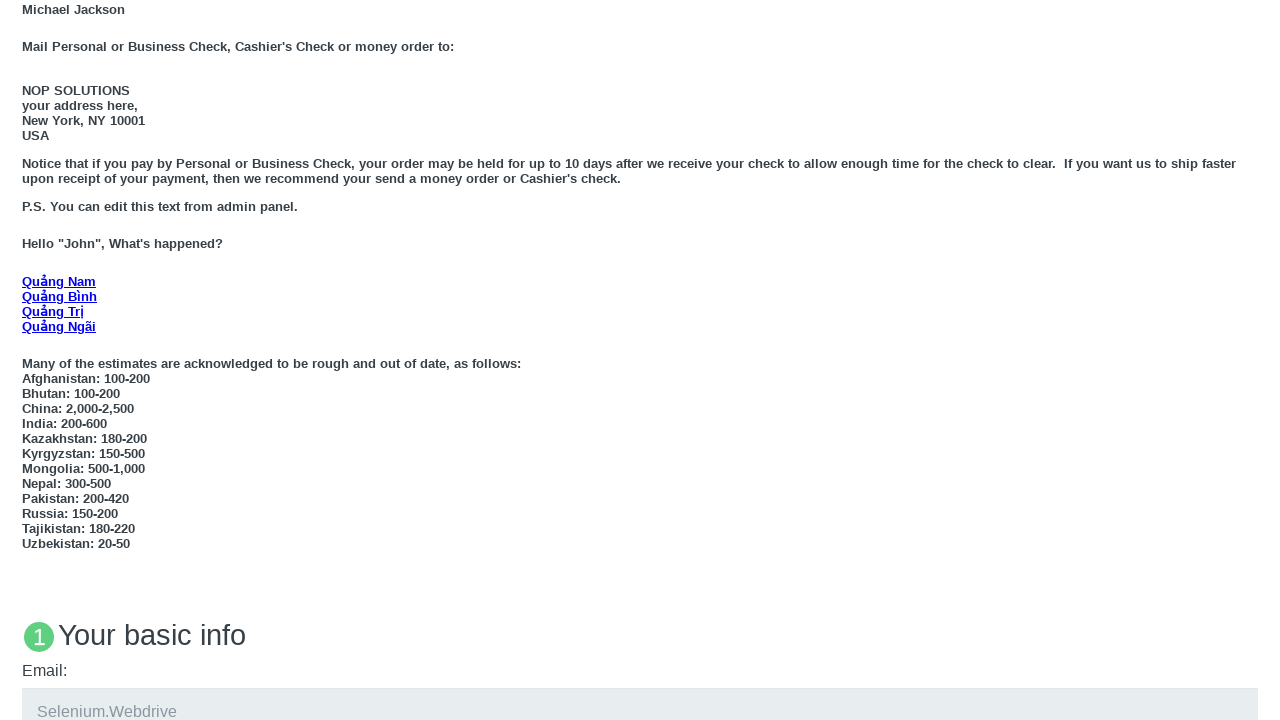

Clicked 'Under 18' radio button at (28, 360) on #under_18
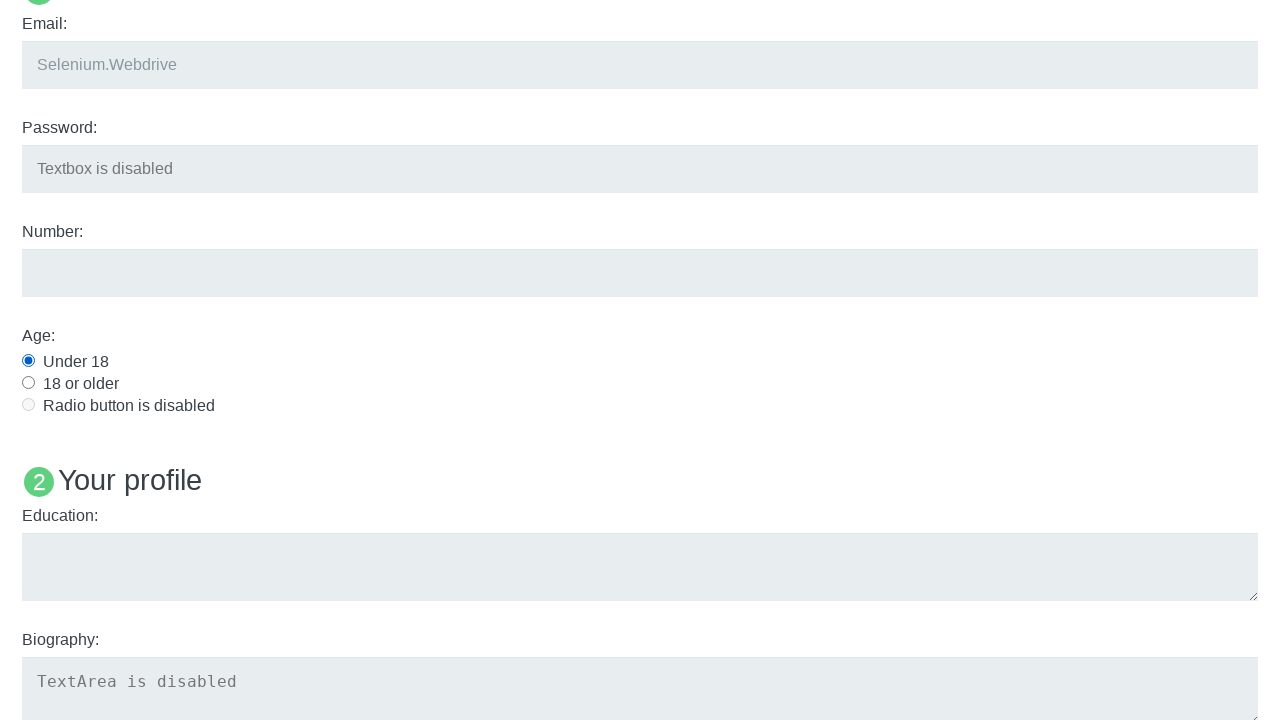

Verified education textarea is visible
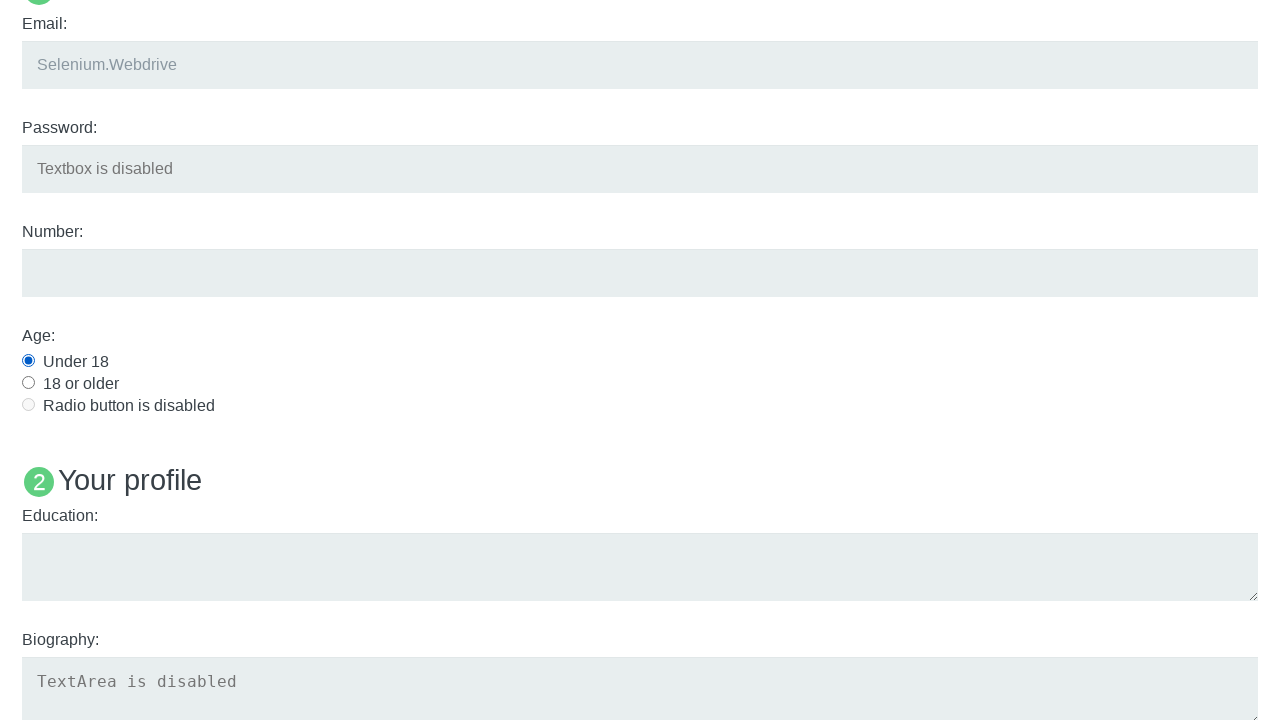

Filled education textarea with 'Selenium. GRID' on #edu
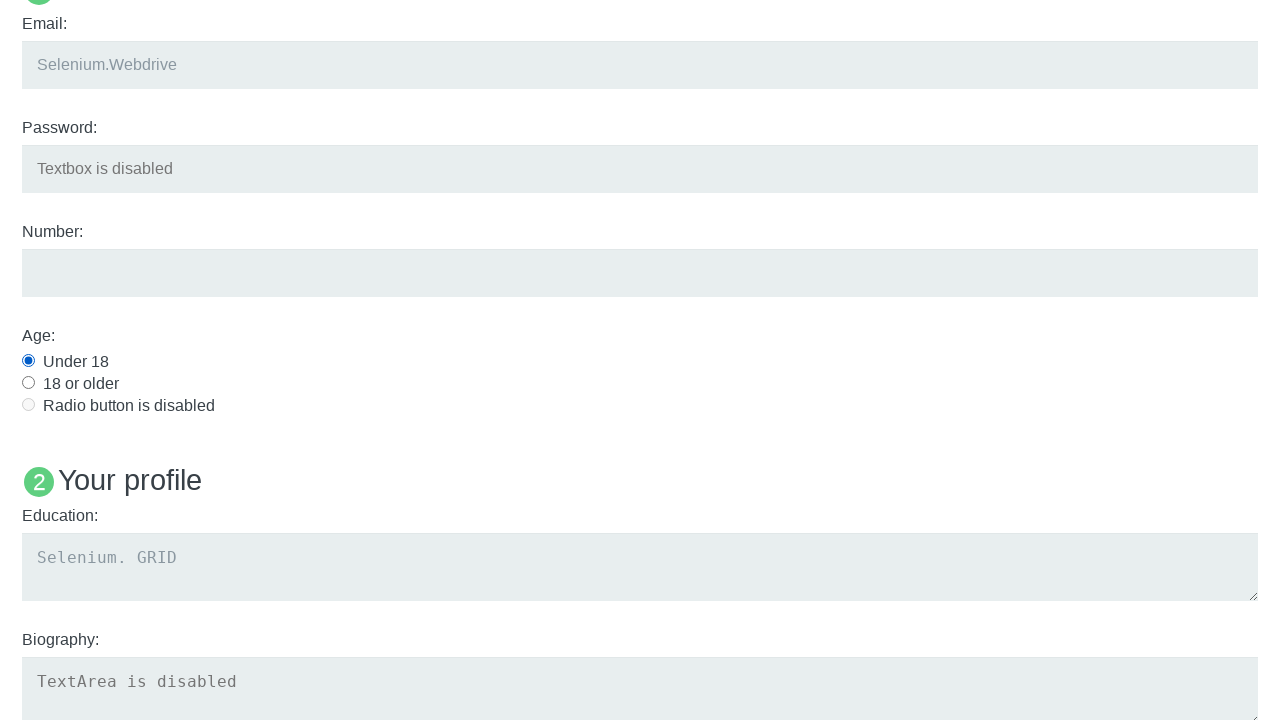

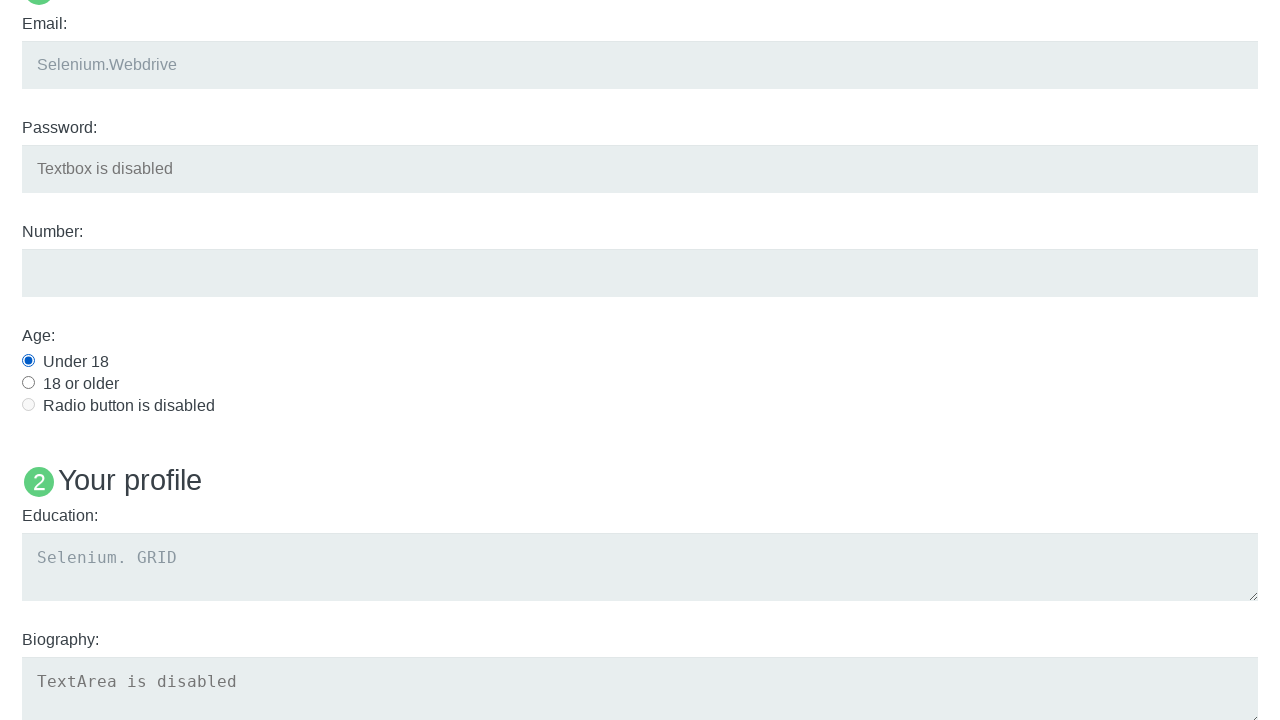